Tests the text box form by entering a full name, submitting the form, and verifying the name appears in the output

Starting URL: https://demoqa.com/text-box

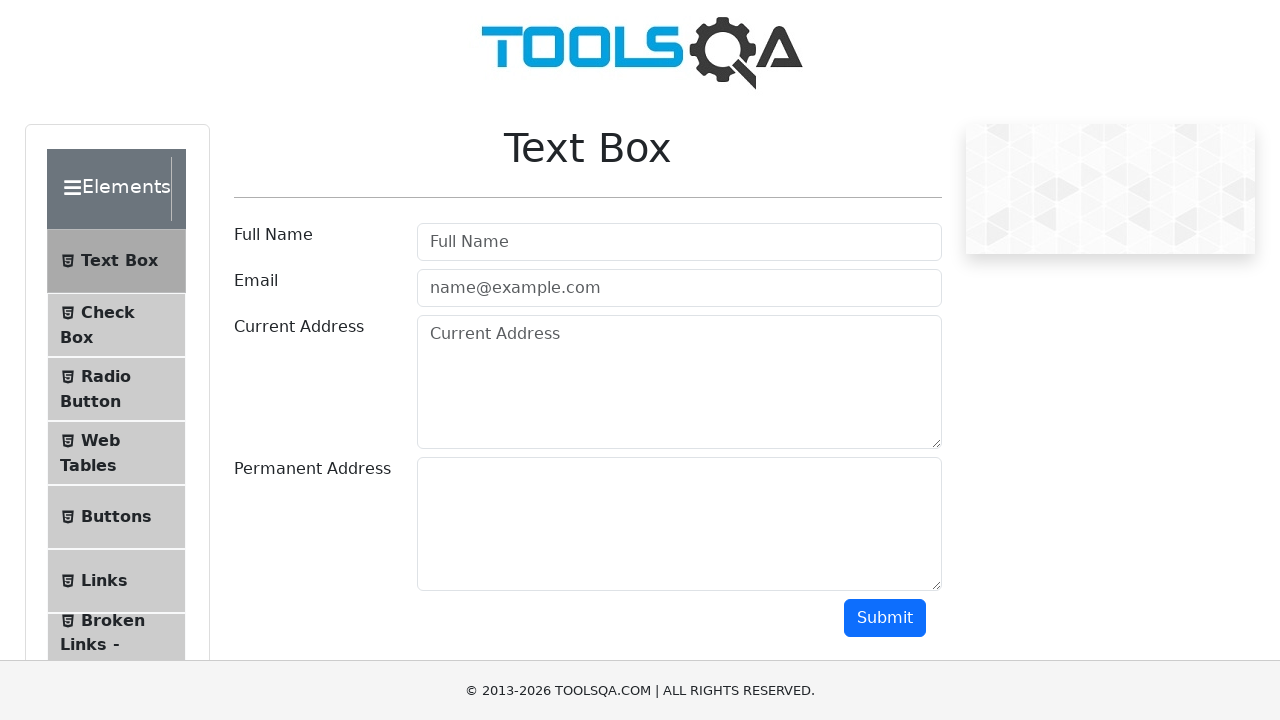

Filled userName field with 'John Smith' on #userName
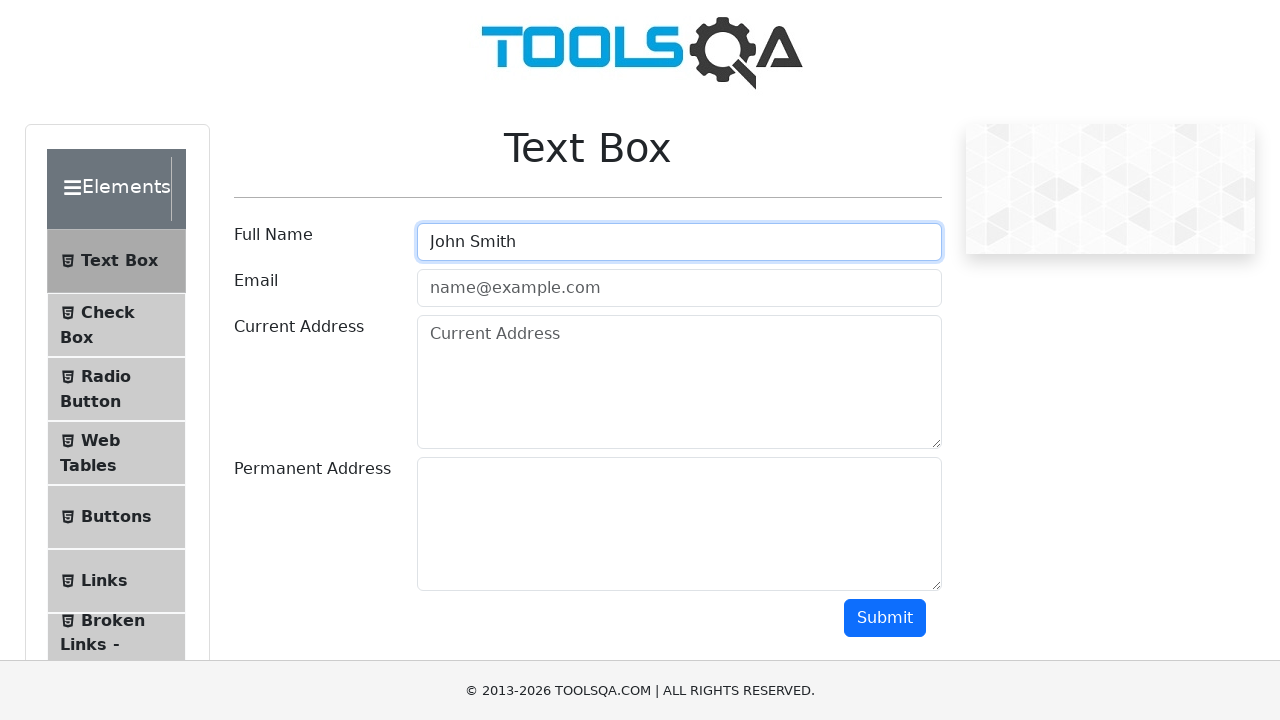

Clicked submit button to submit the form at (885, 618) on #submit
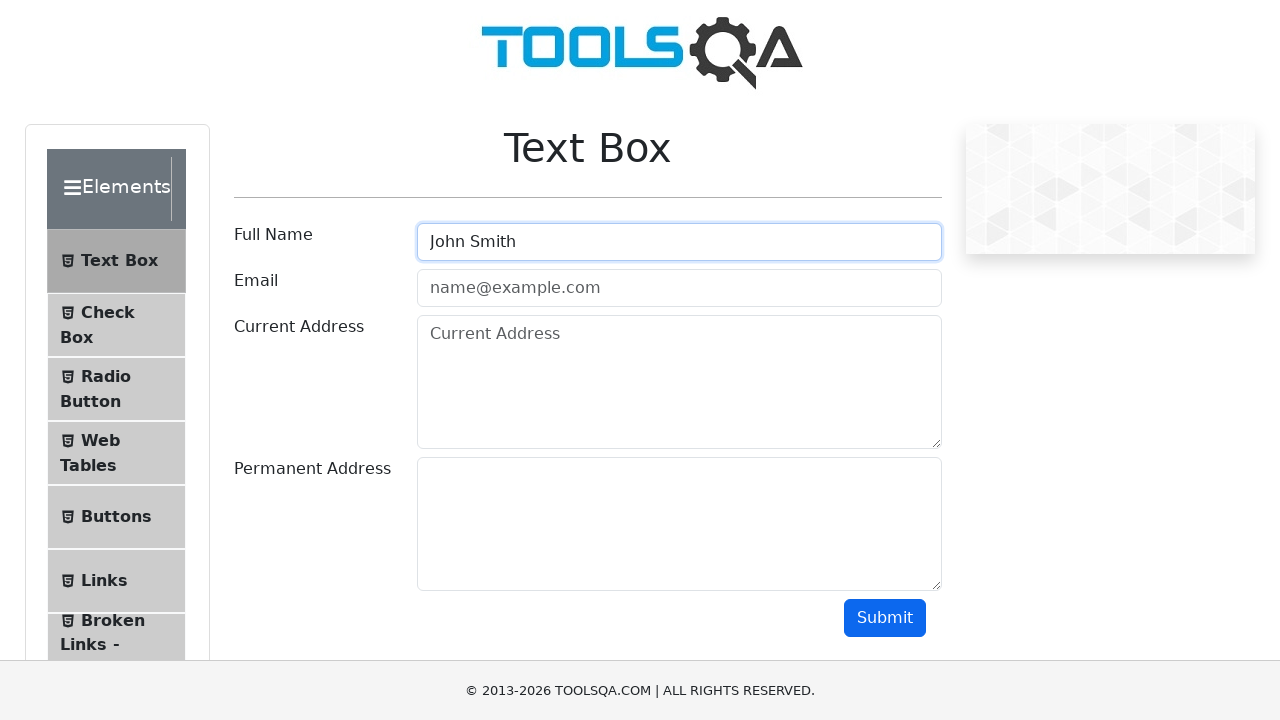

Waited for name output field to appear
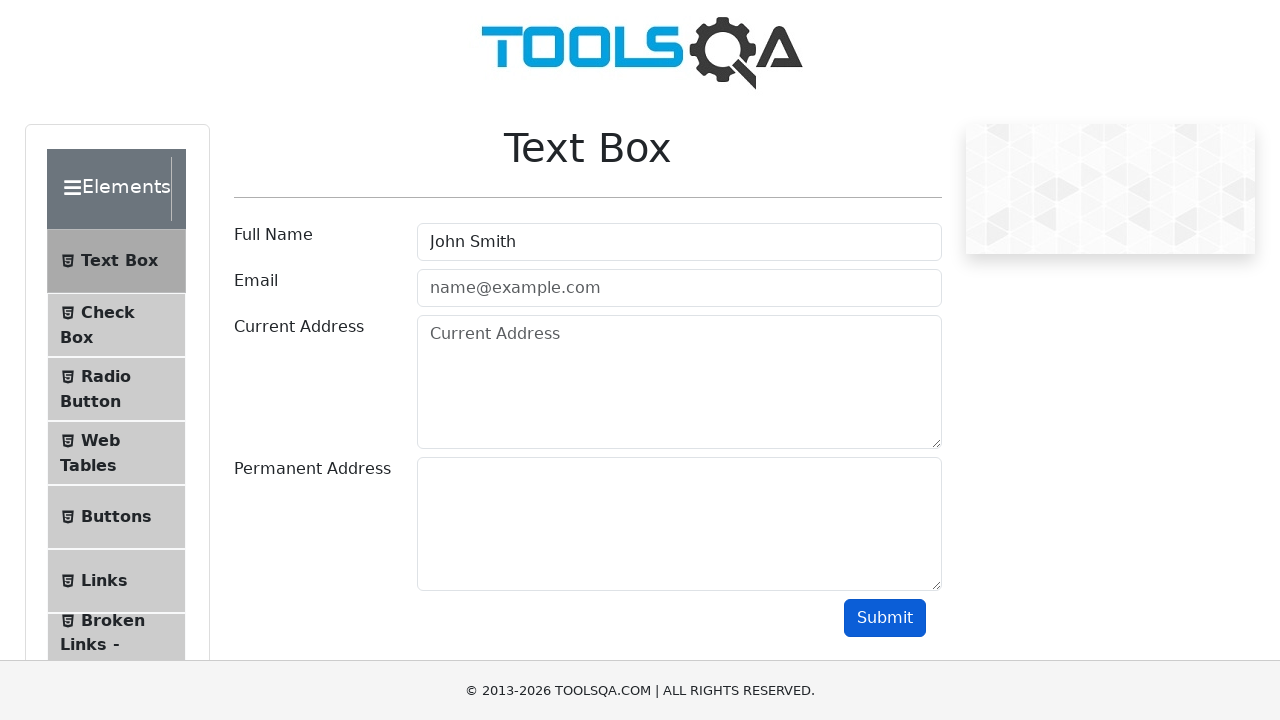

Verified 'John Smith' appears in the output field
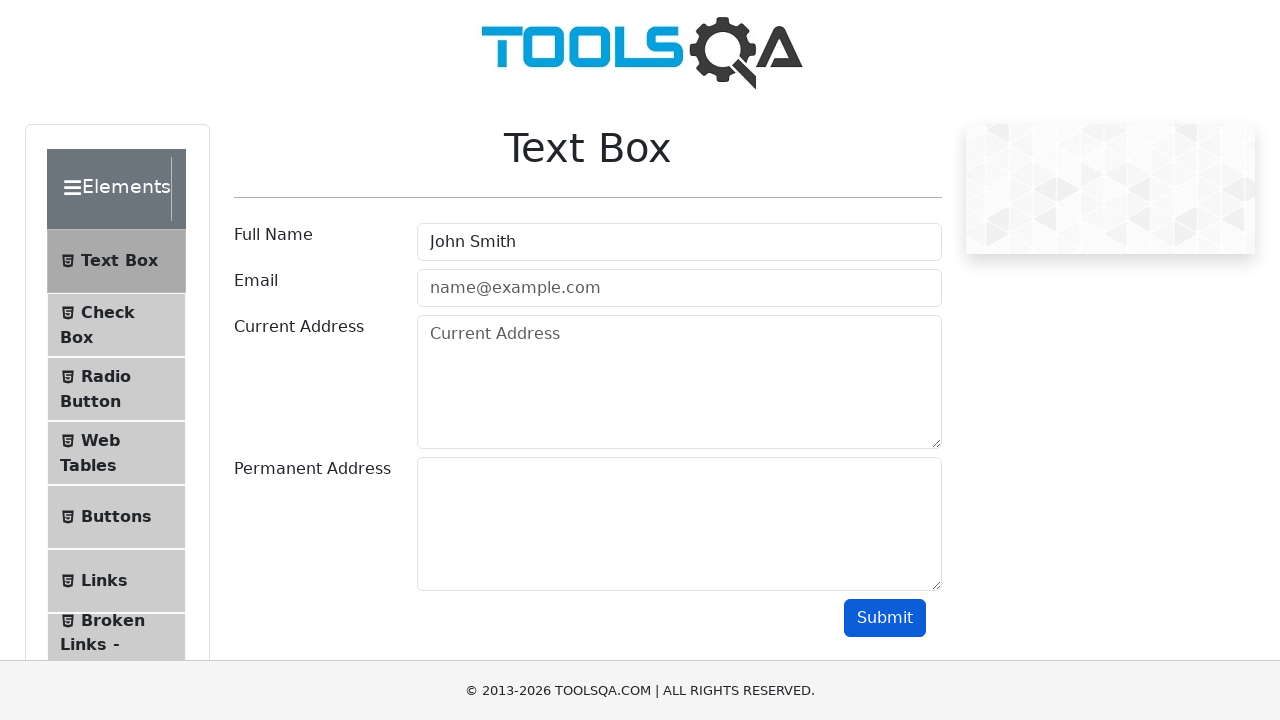

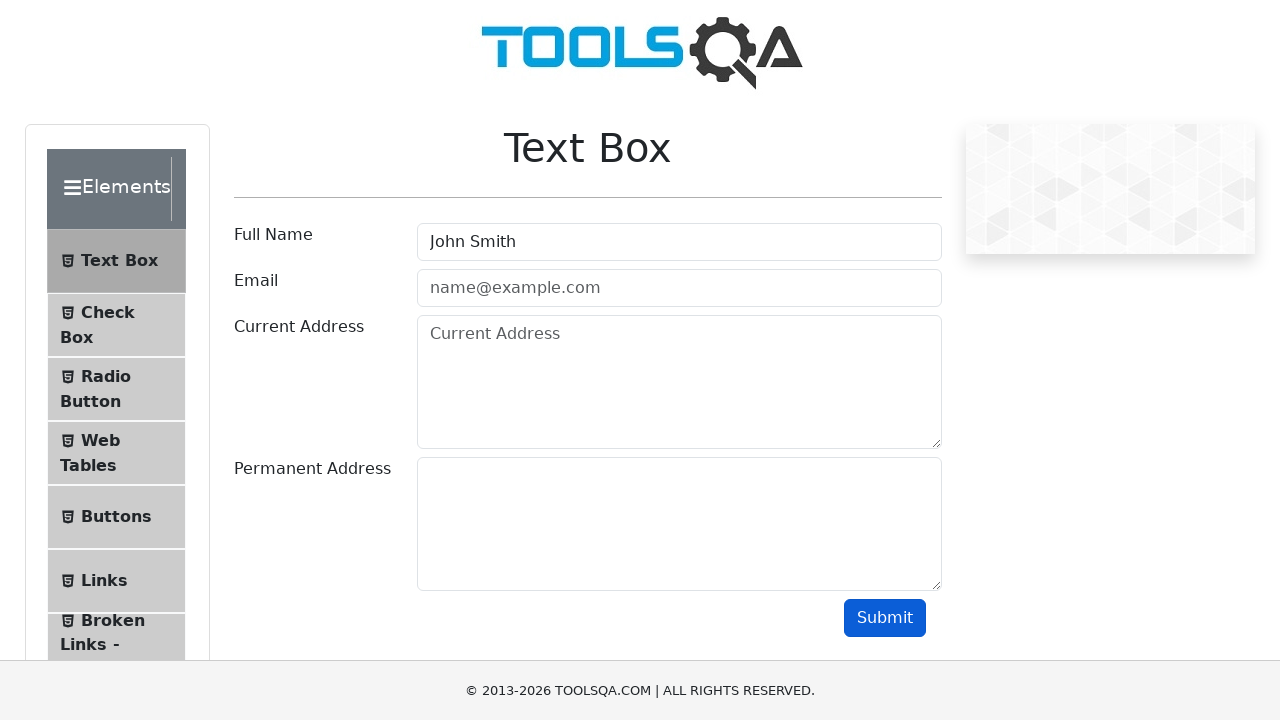